Tests keyboard input by pressing the space key in an input field

Starting URL: https://the-internet.herokuapp.com/key_presses

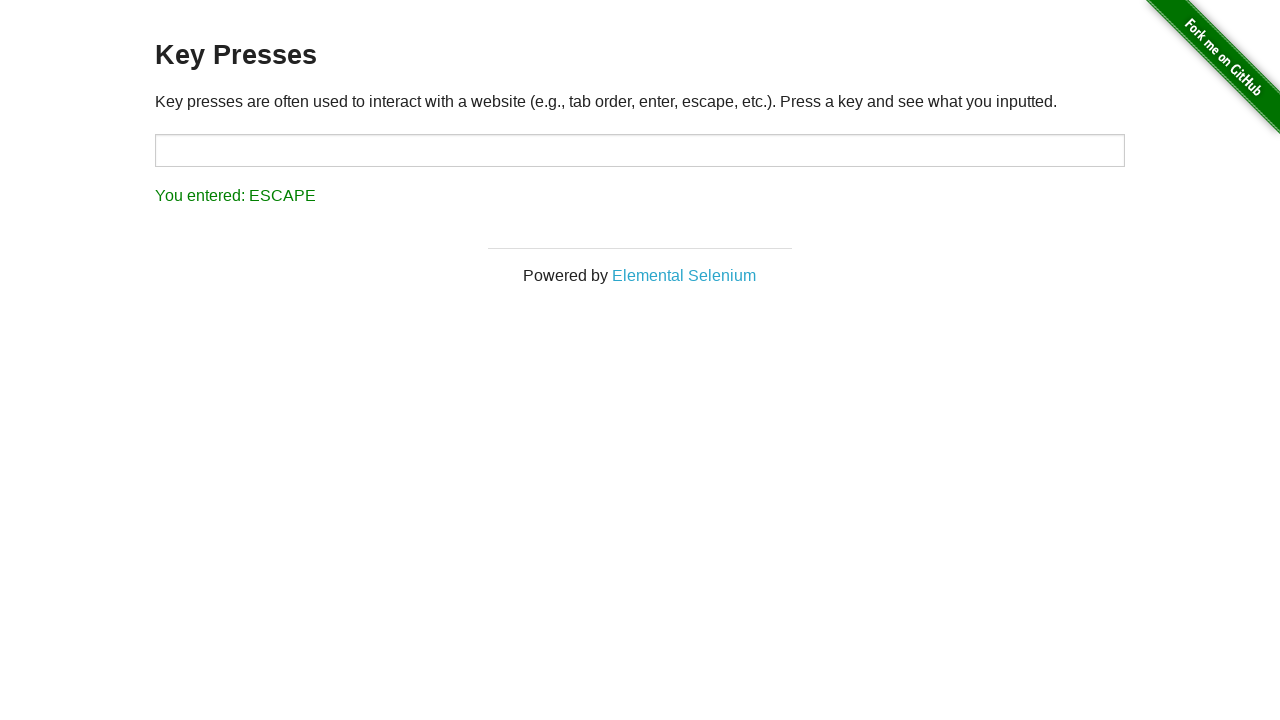

Focused on the target input field on #target
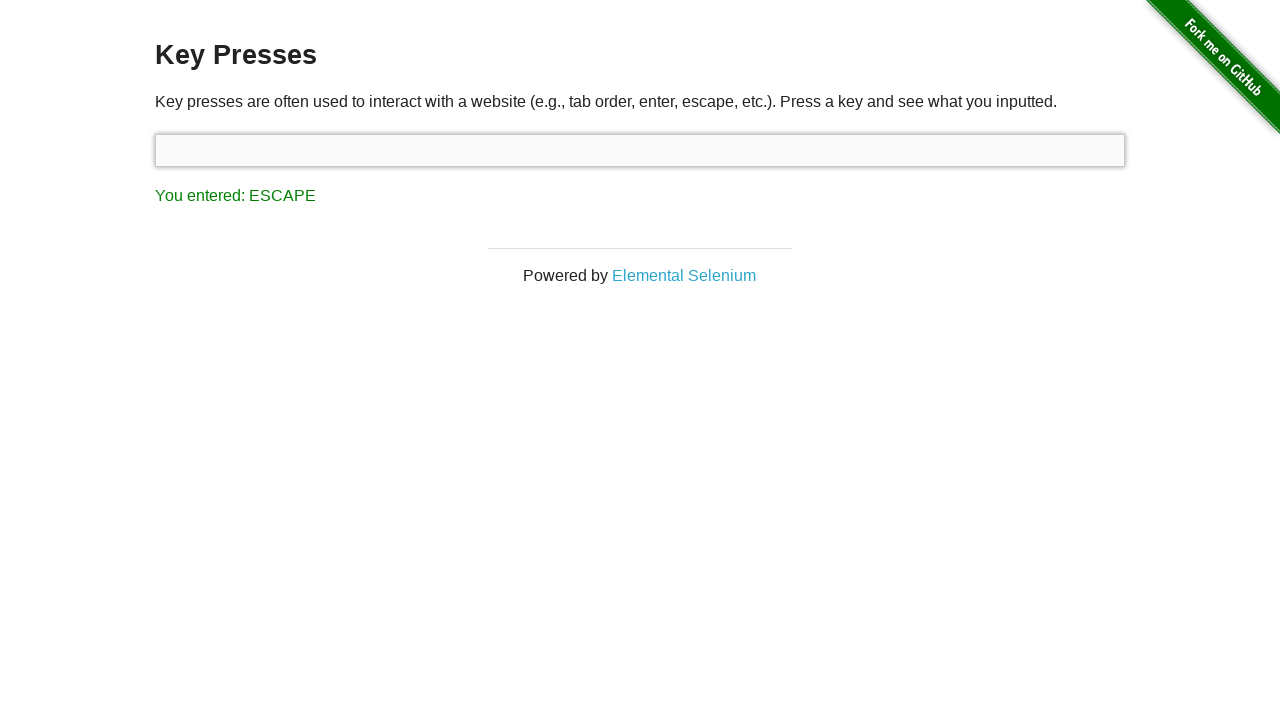

Pressed the space key in the input field
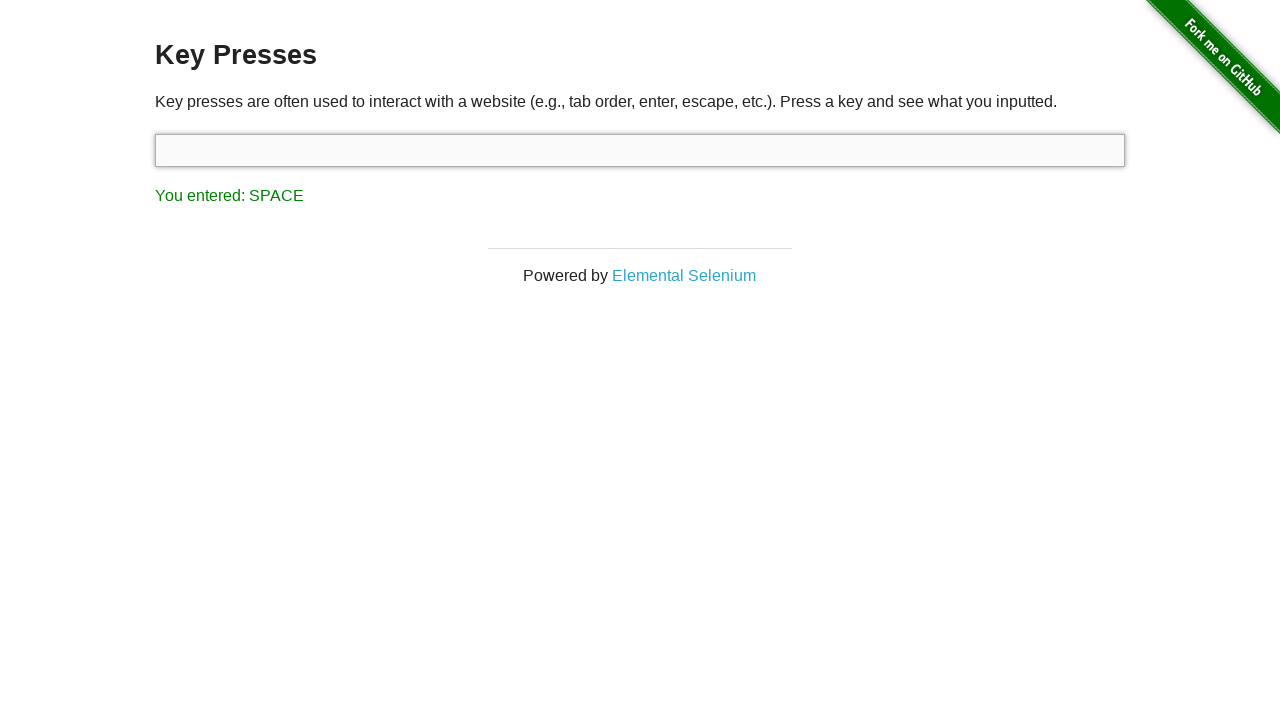

Verified that the result displays 'You entered: SPACE'
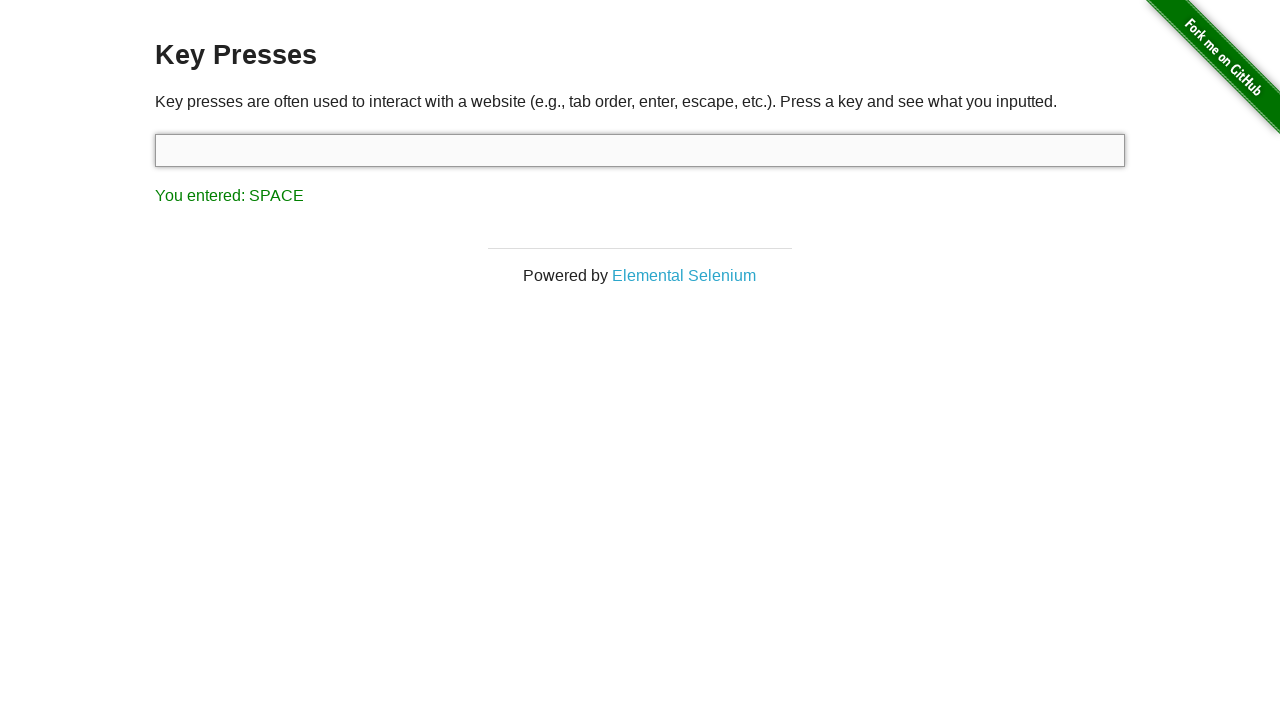

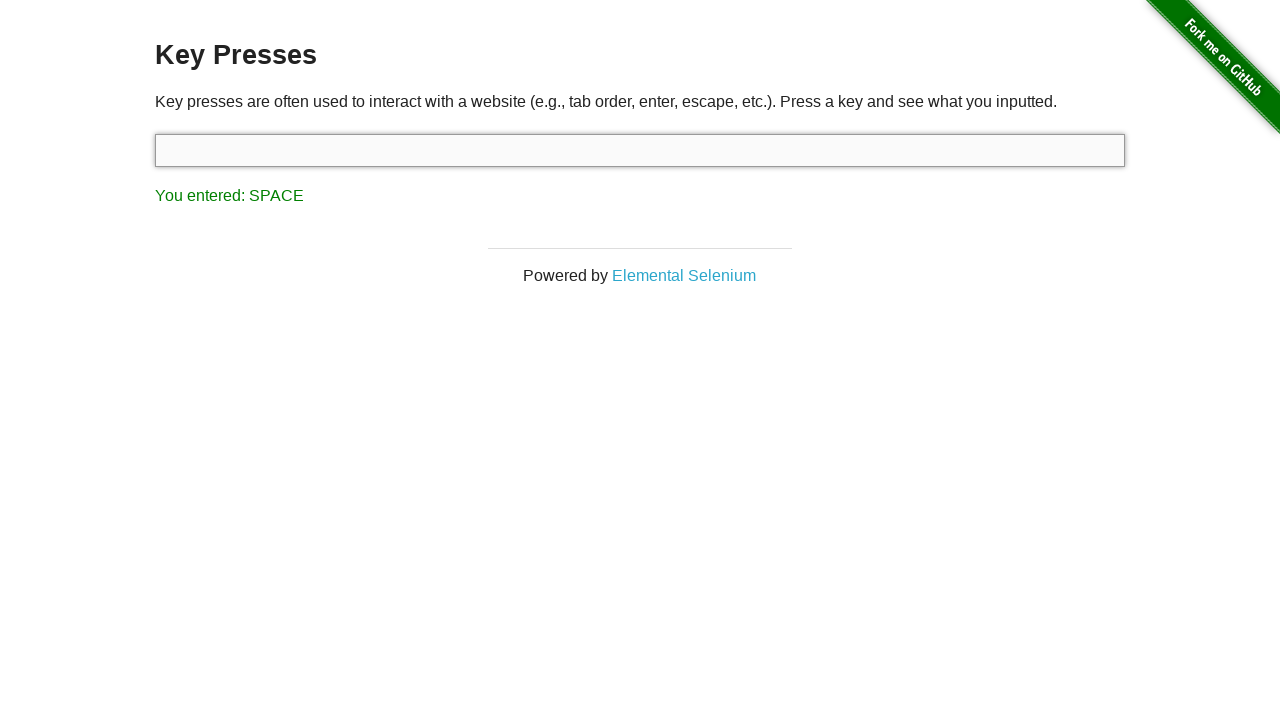